Tests CSS selector with tag name by locating a textarea element and verifying it exists

Starting URL: https://demoqa.com/automation-practice-form

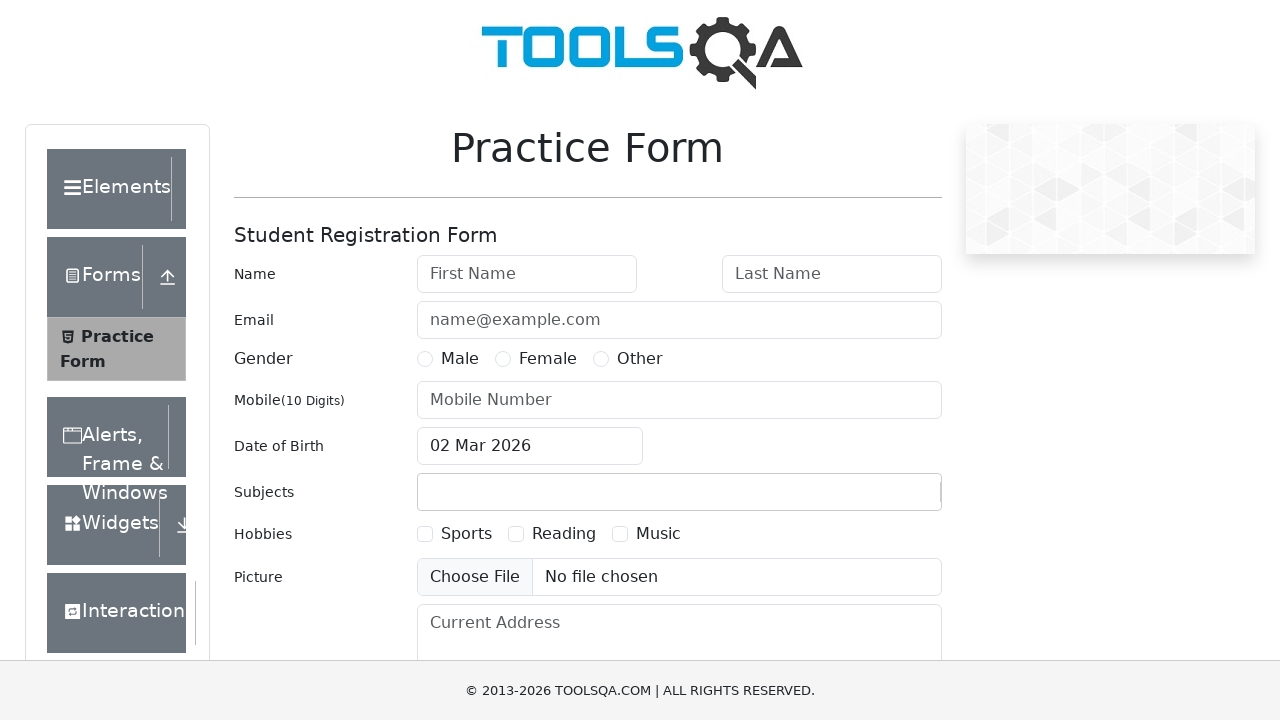

Waited for header with class 'text-center' to be visible
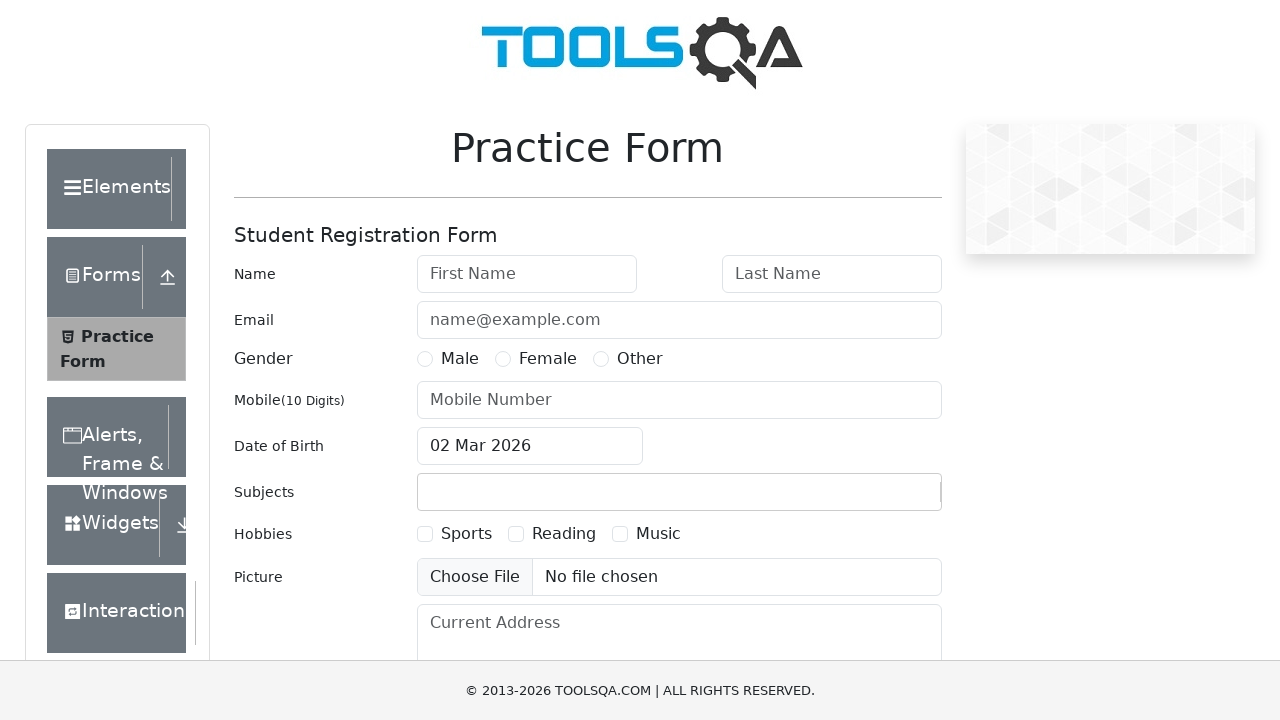

Located header element with h1.text-center selector
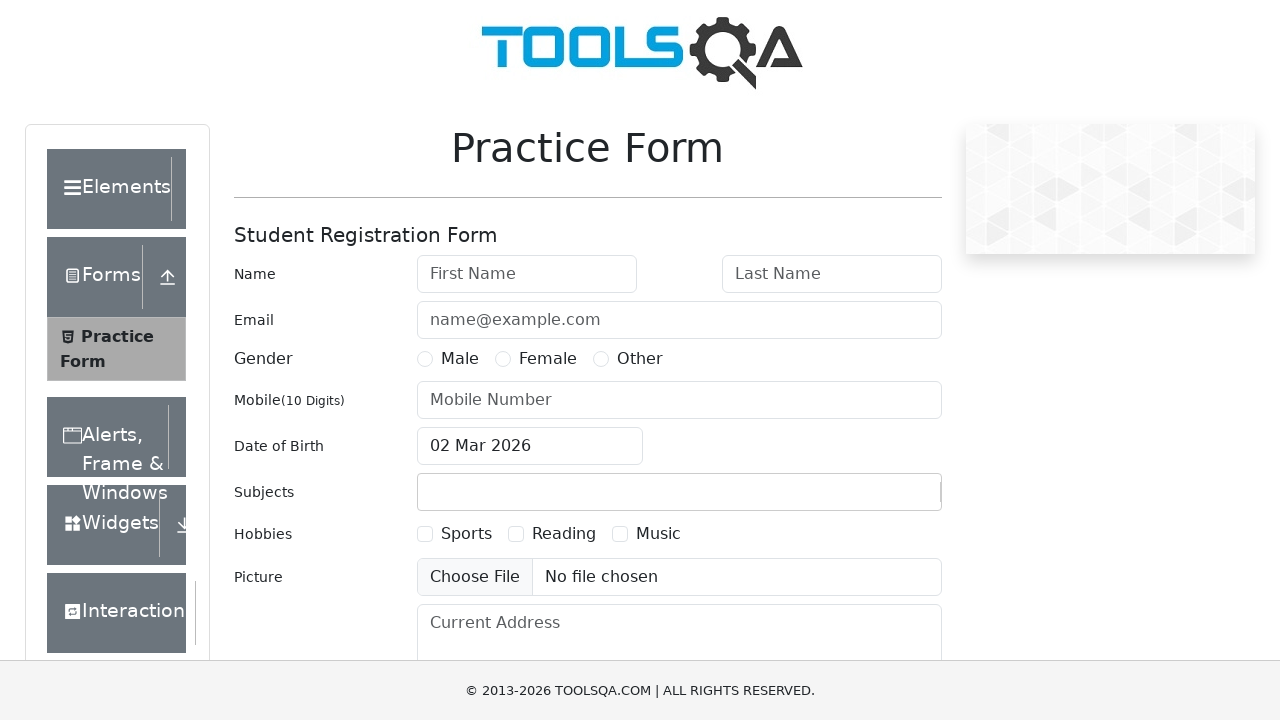

Verified header text equals 'Practice Form'
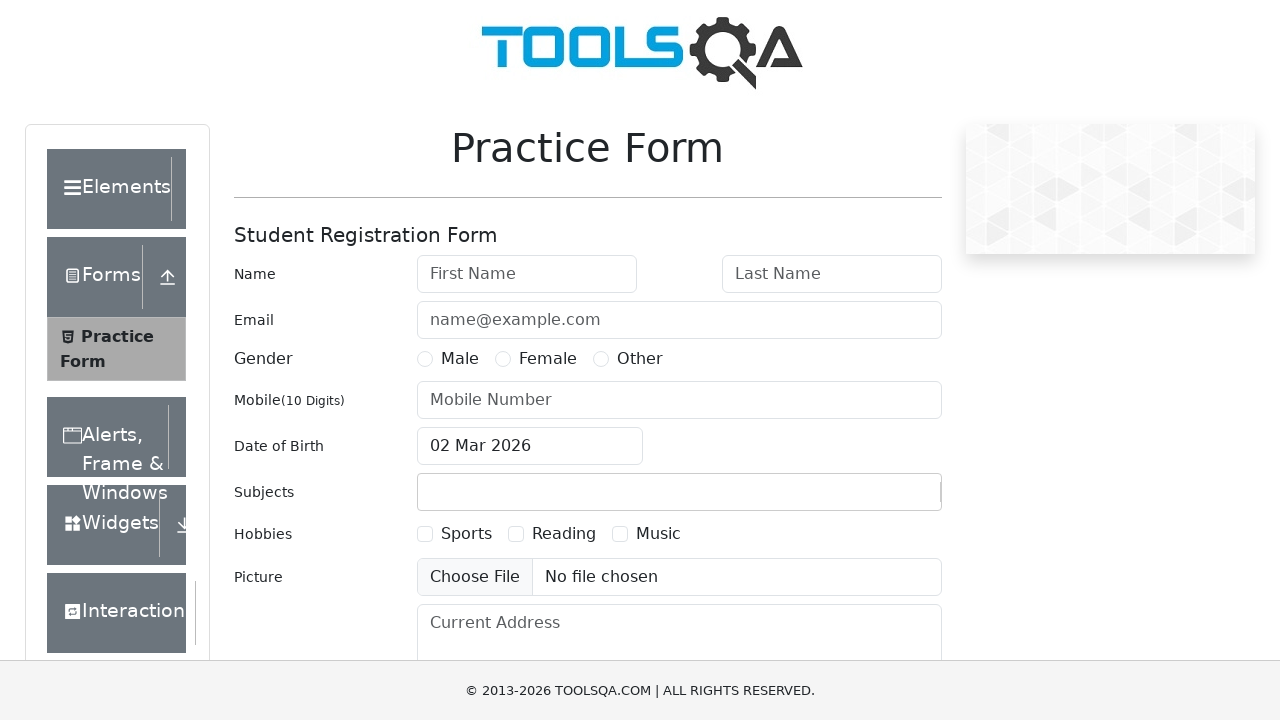

Located textarea element using CSS tag name selector
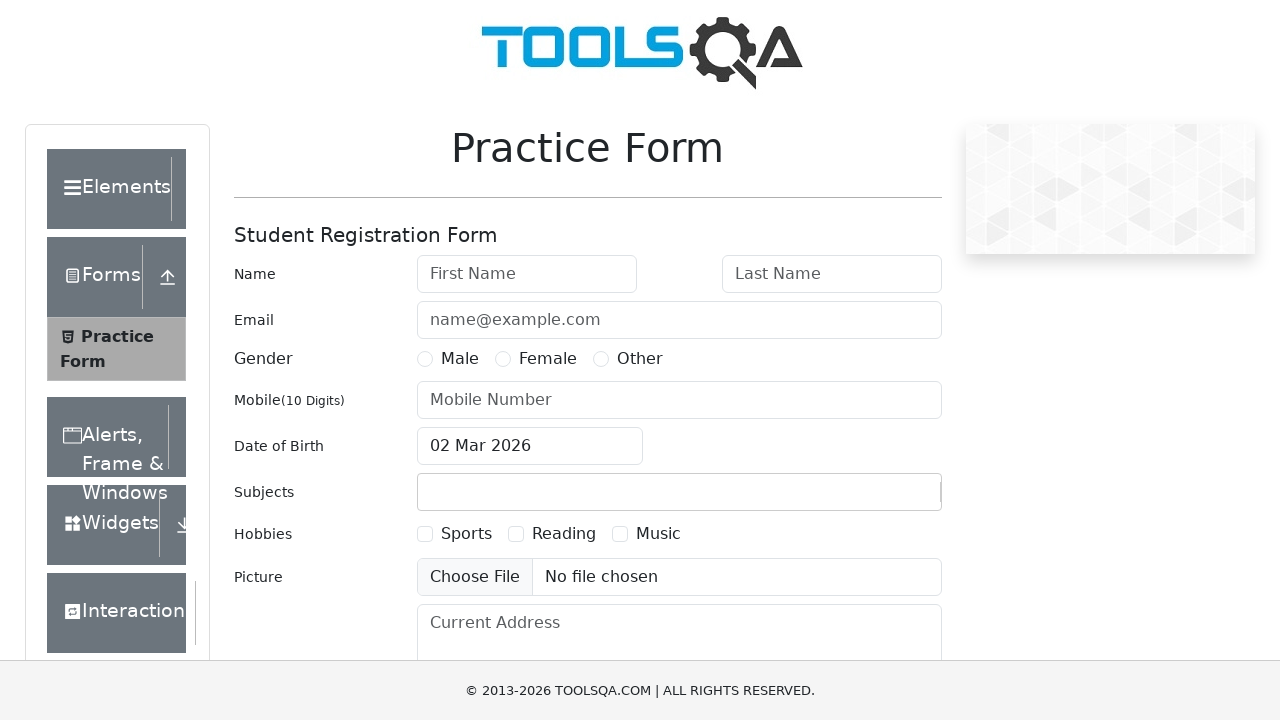

Verified textarea element is empty
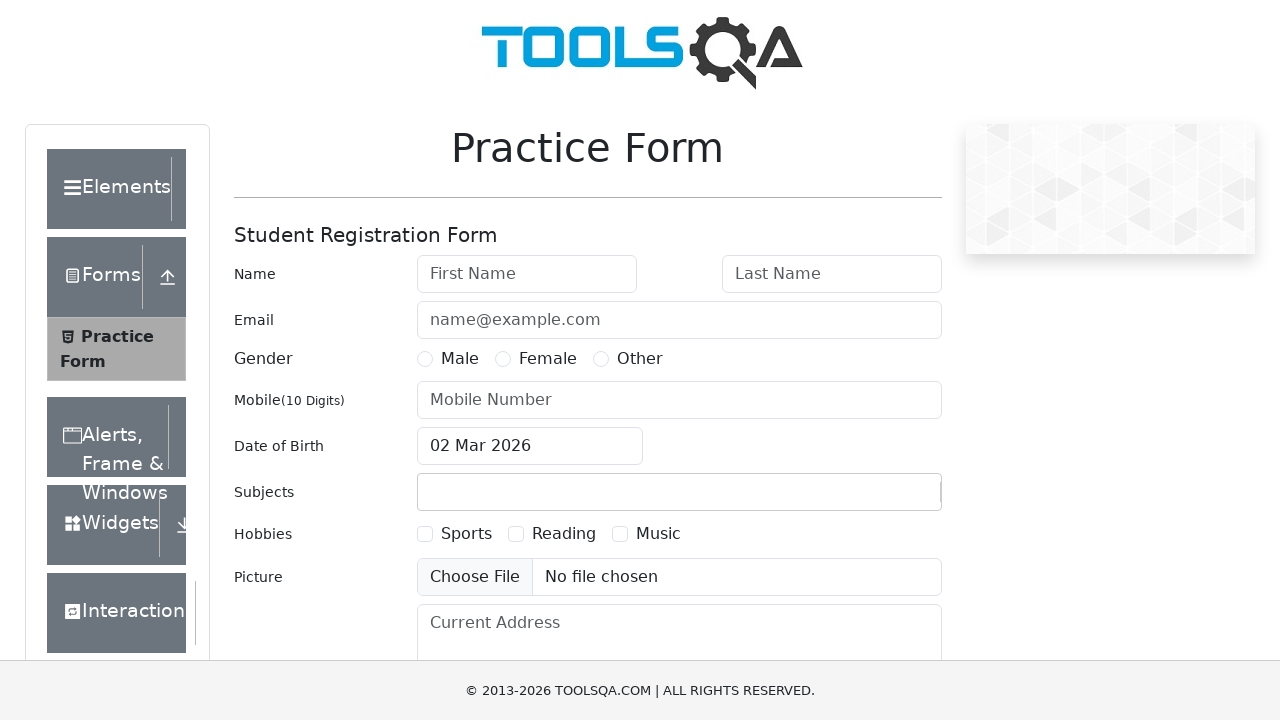

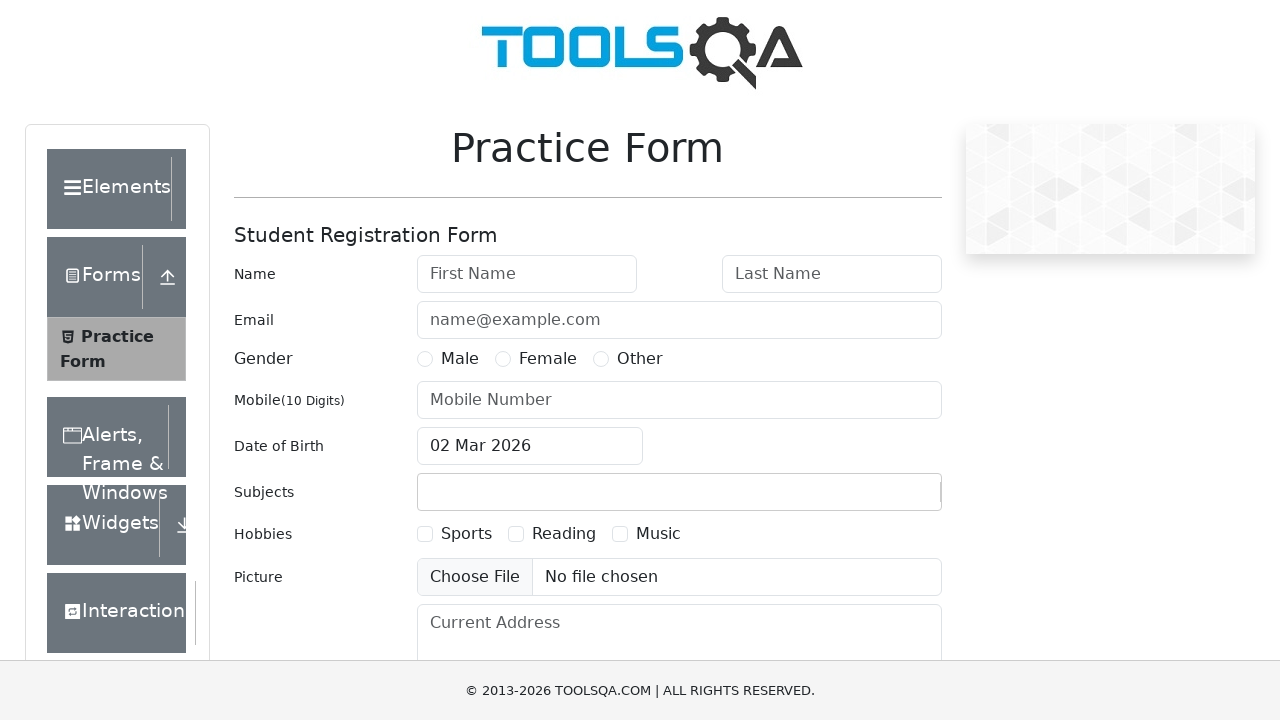